Tests file upload functionality by uploading a dynamically created text file to a file upload demo page

Starting URL: https://davidwalsh.name/demo/multiple-file-upload.php

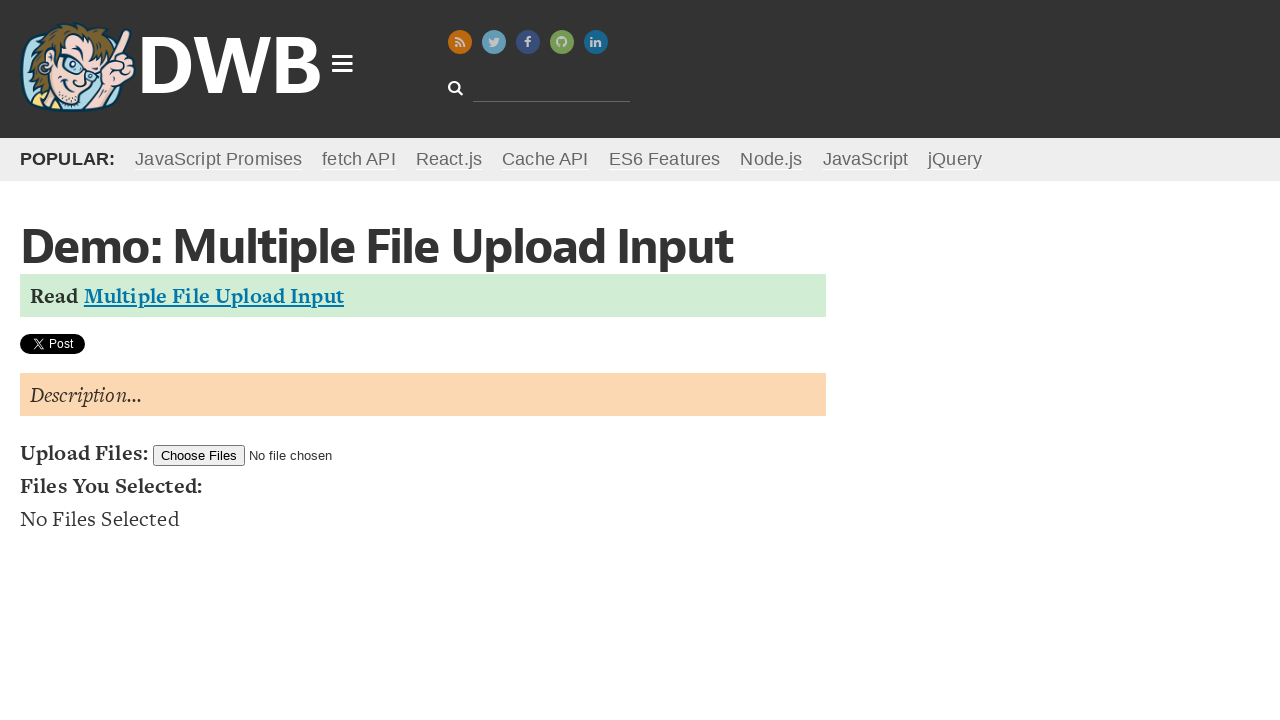

Set input files with dynamically created testfile.txt containing 'Hello World!!!'
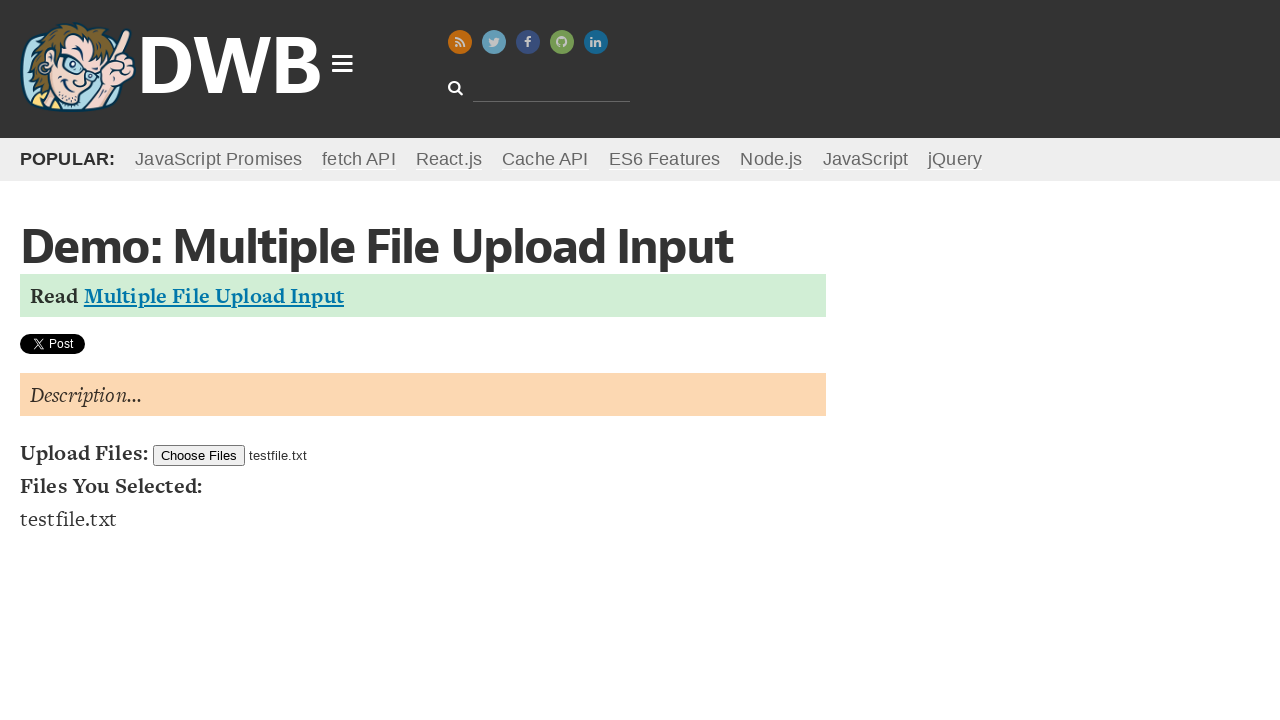

Waited 1000ms for file upload to complete
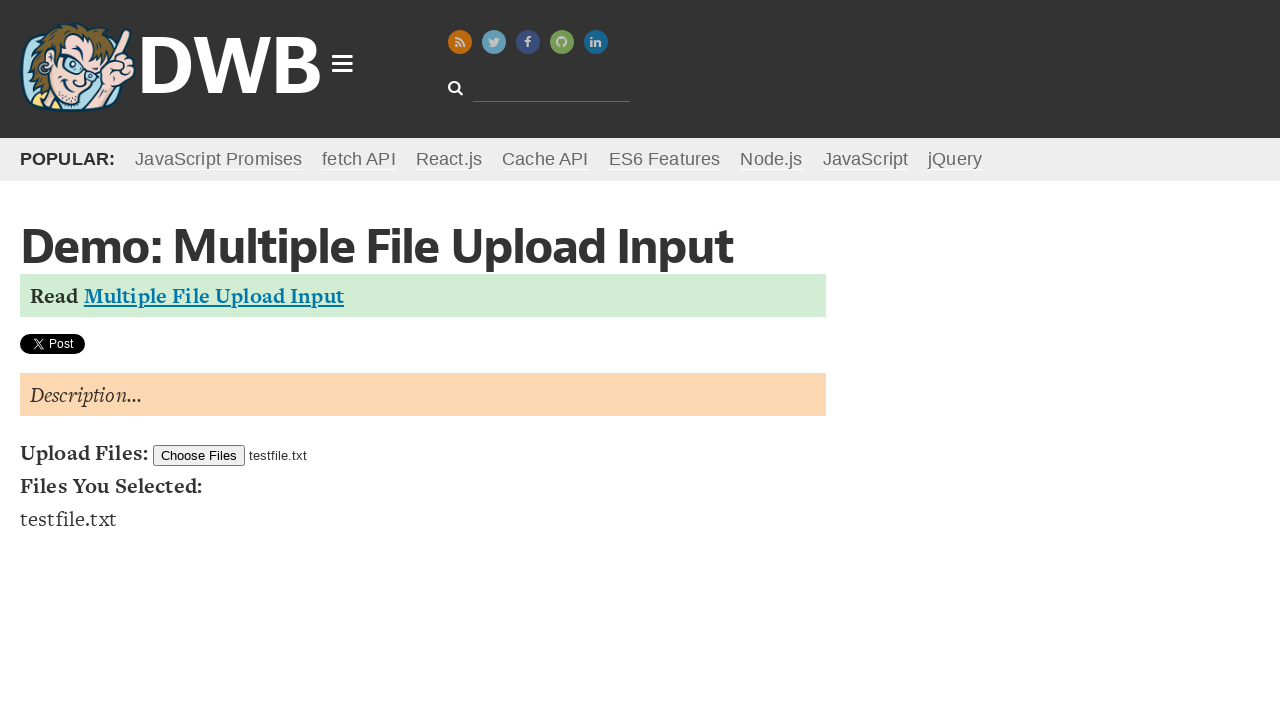

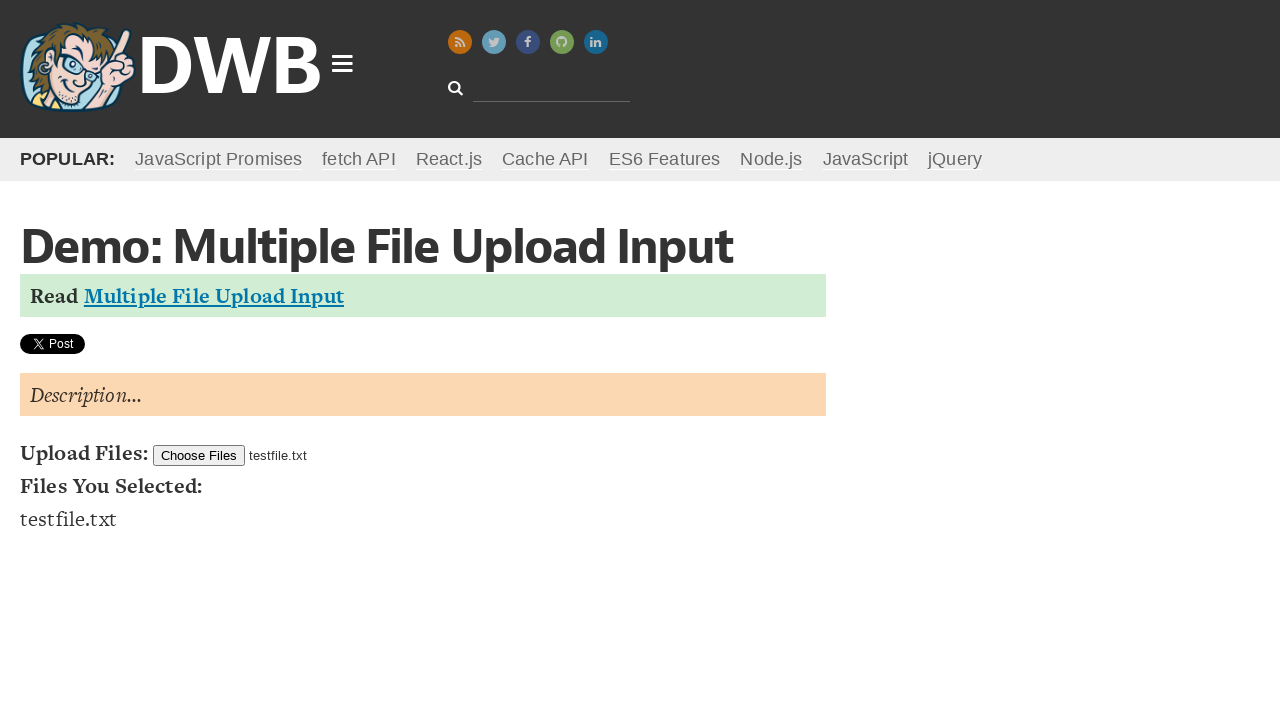